Tests domain availability search functionality on registro.br by entering a domain name in the search field and submitting the search to check availability status.

Starting URL: https://registro.br/

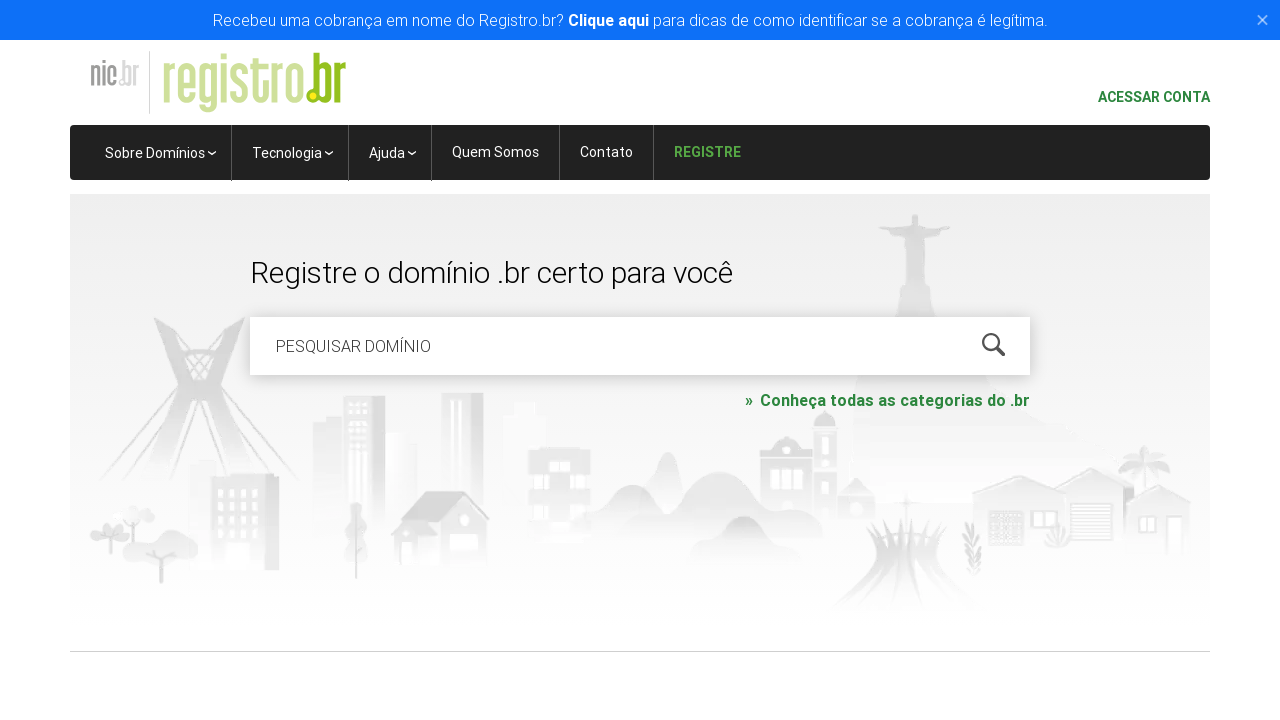

Filled domain search field with 'meudominio2024.com.br' on #is-avail-field
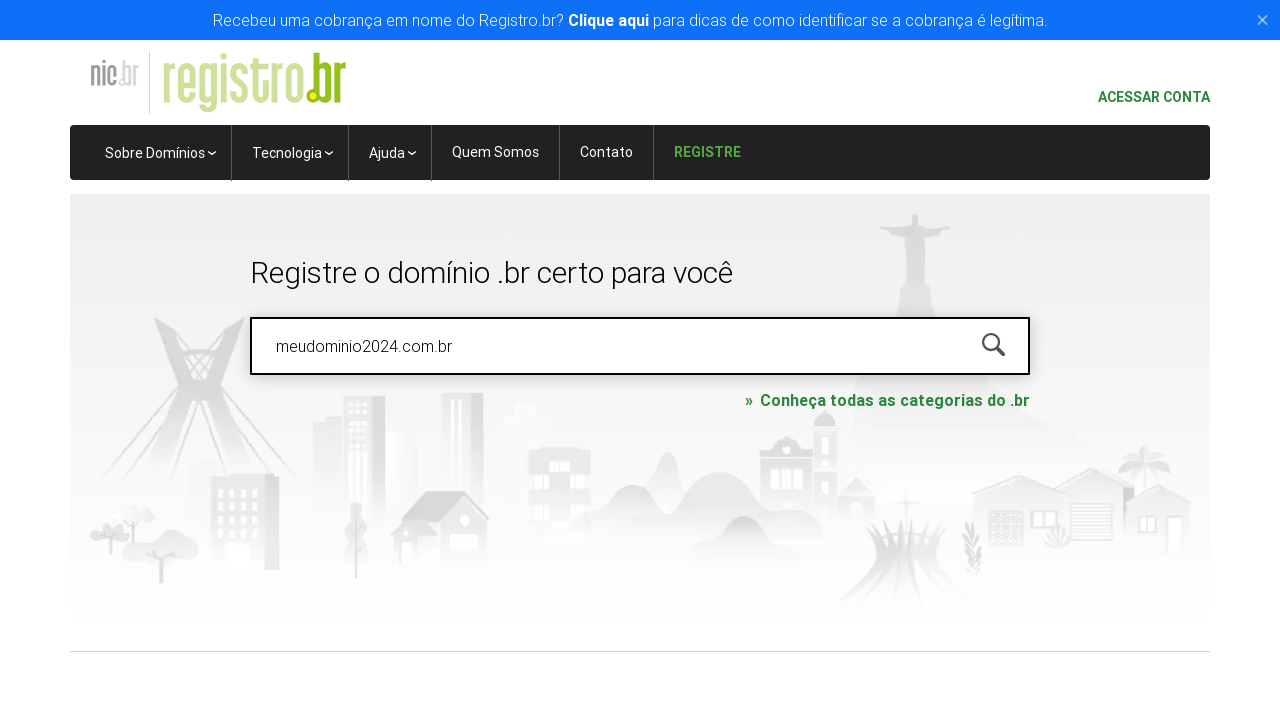

Pressed Enter to submit domain availability search on #is-avail-field
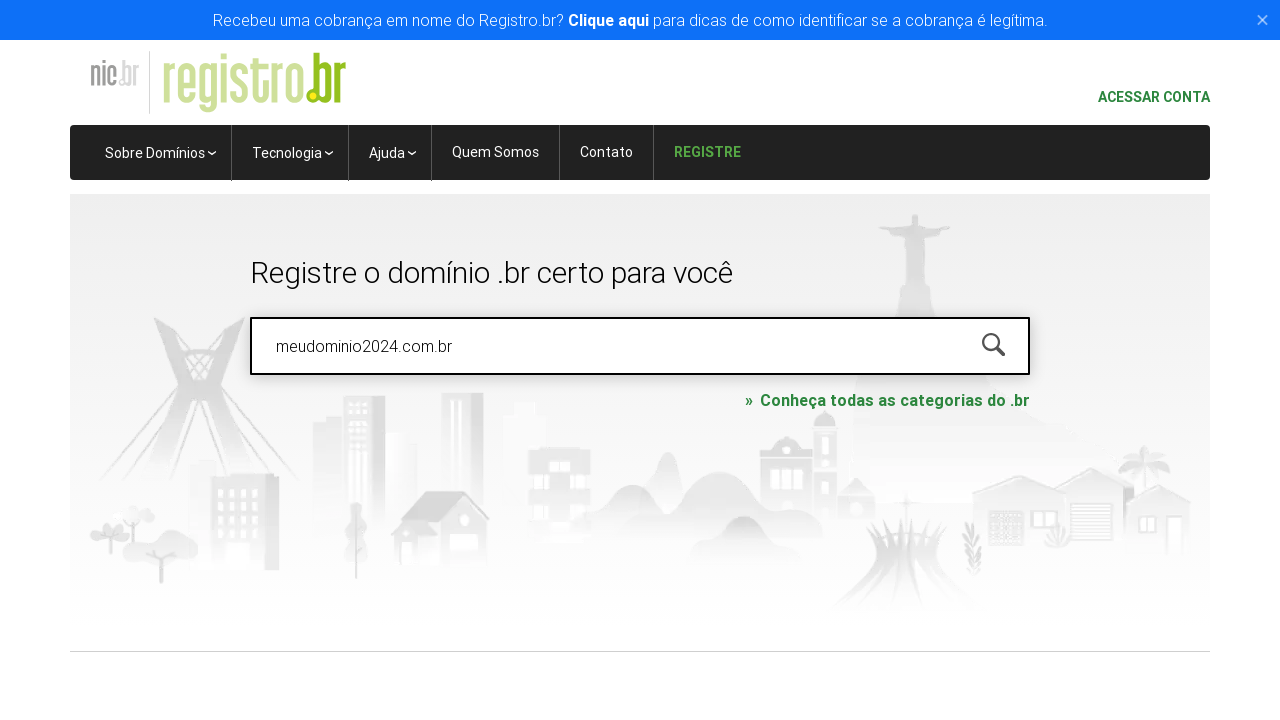

Domain availability search results loaded
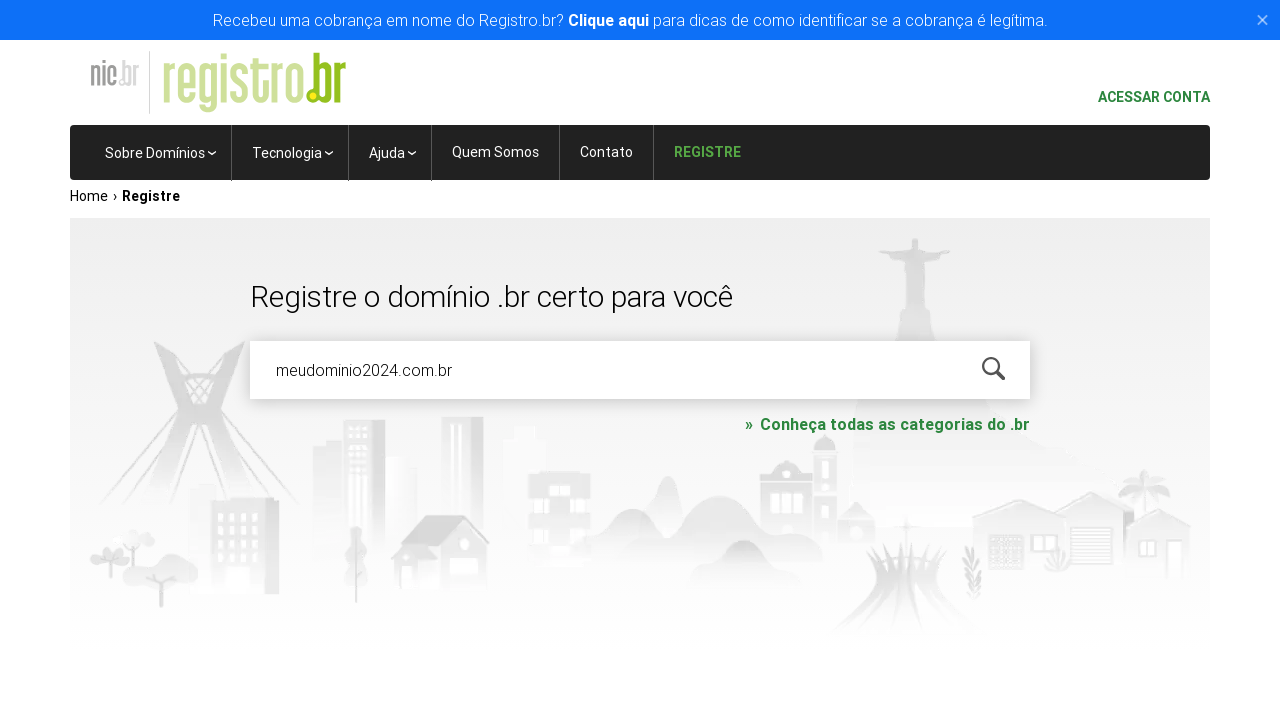

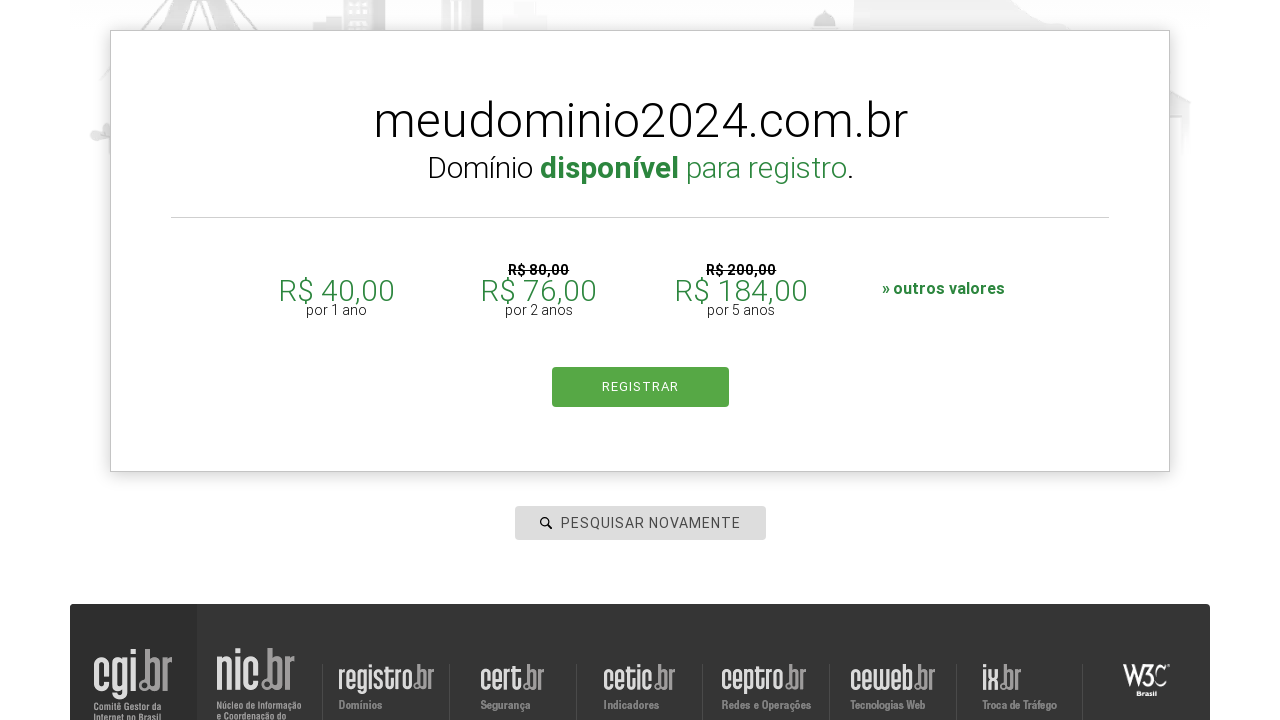